Tests dynamic loading functionality by navigating to the dynamic loading example page, triggering element loading, and verifying the loaded element appears

Starting URL: https://the-internet.herokuapp.com/

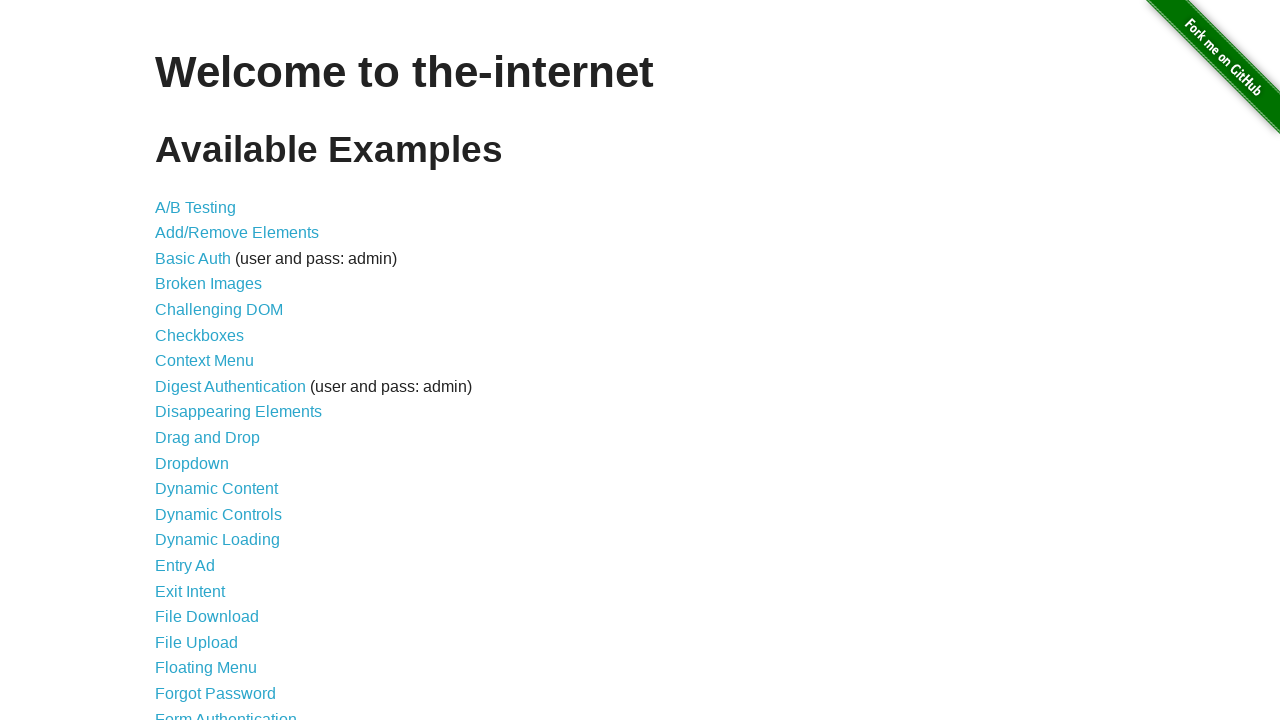

Verified home page title is 'The Internet'
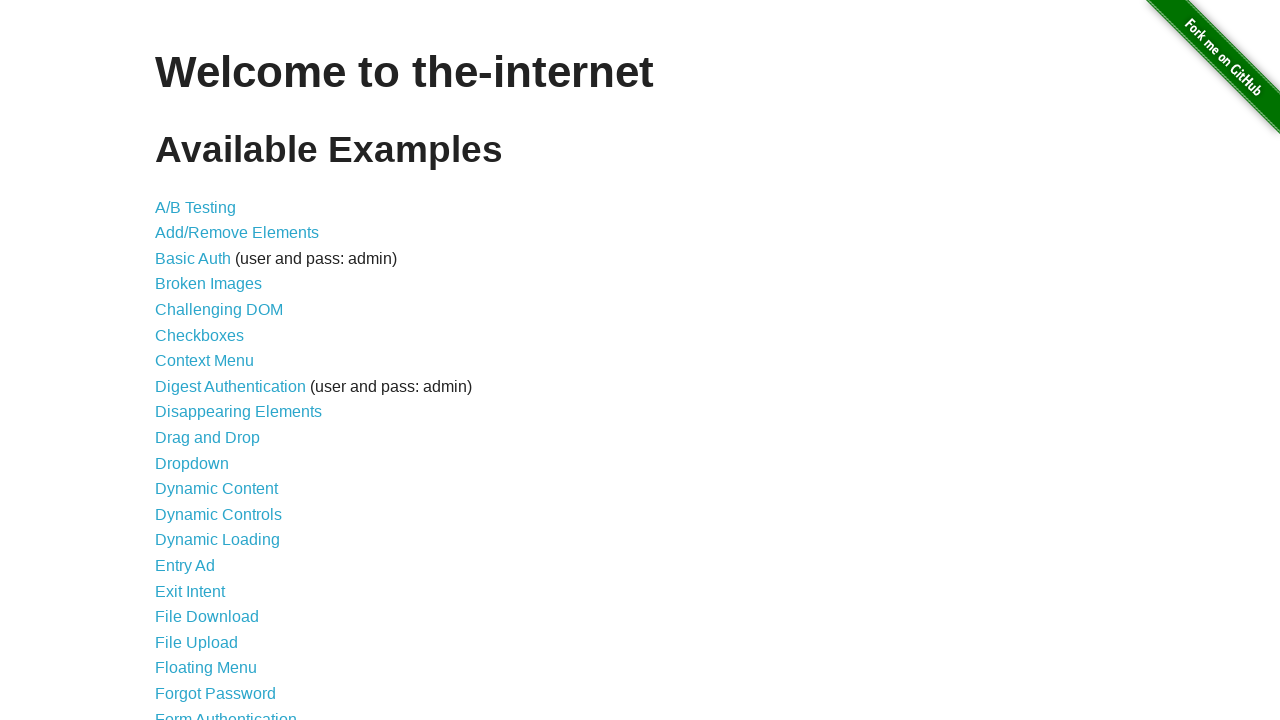

Clicked on Dynamic Loading link at (218, 540) on text=Dynamic Loading
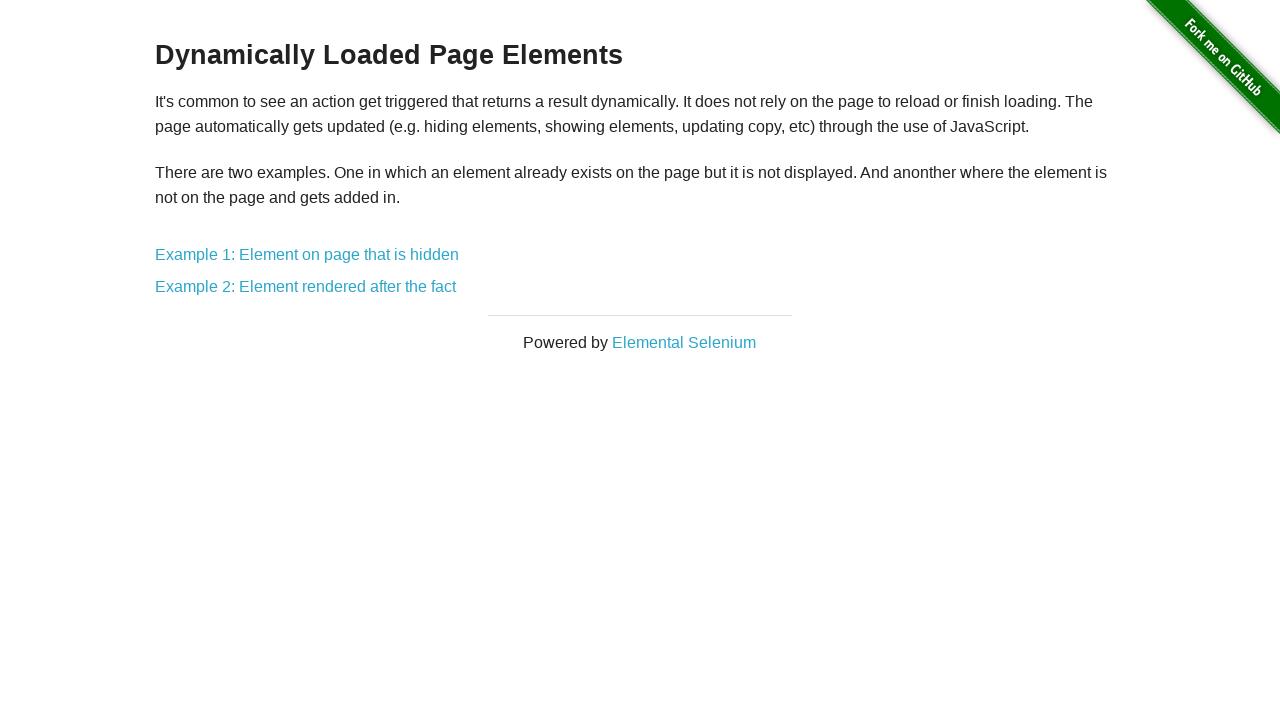

Verified Dynamic Loading page heading is 'Dynamically Loaded Page Elements'
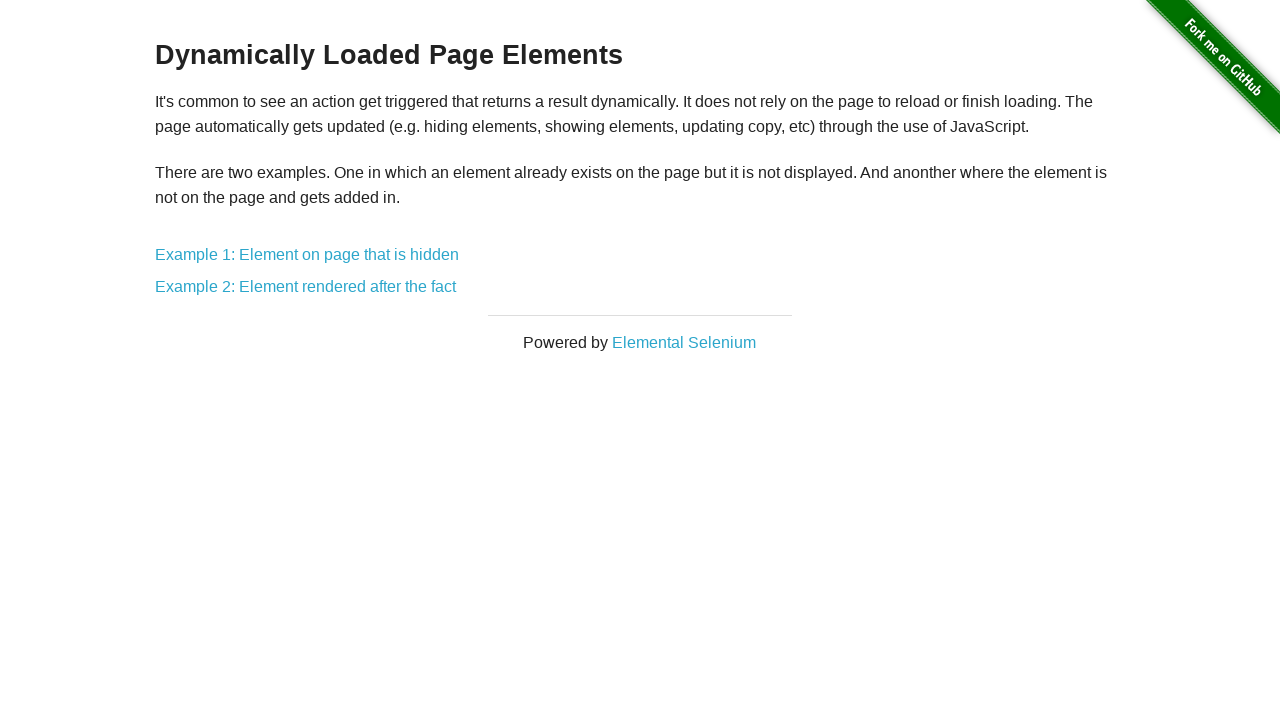

Clicked on Example 2: Element rendered after the fact at (306, 287) on text=Example 2: Element rendered after the fact
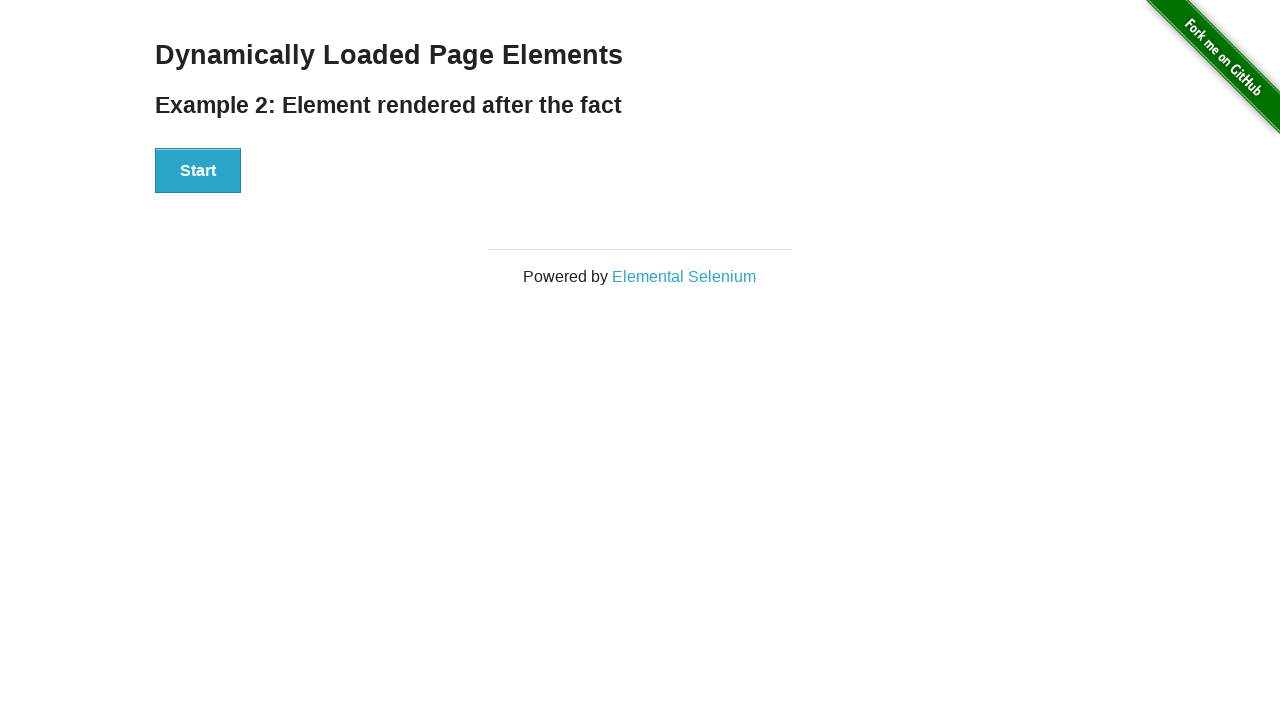

Clicked the Start button to trigger dynamic loading at (198, 171) on #start button
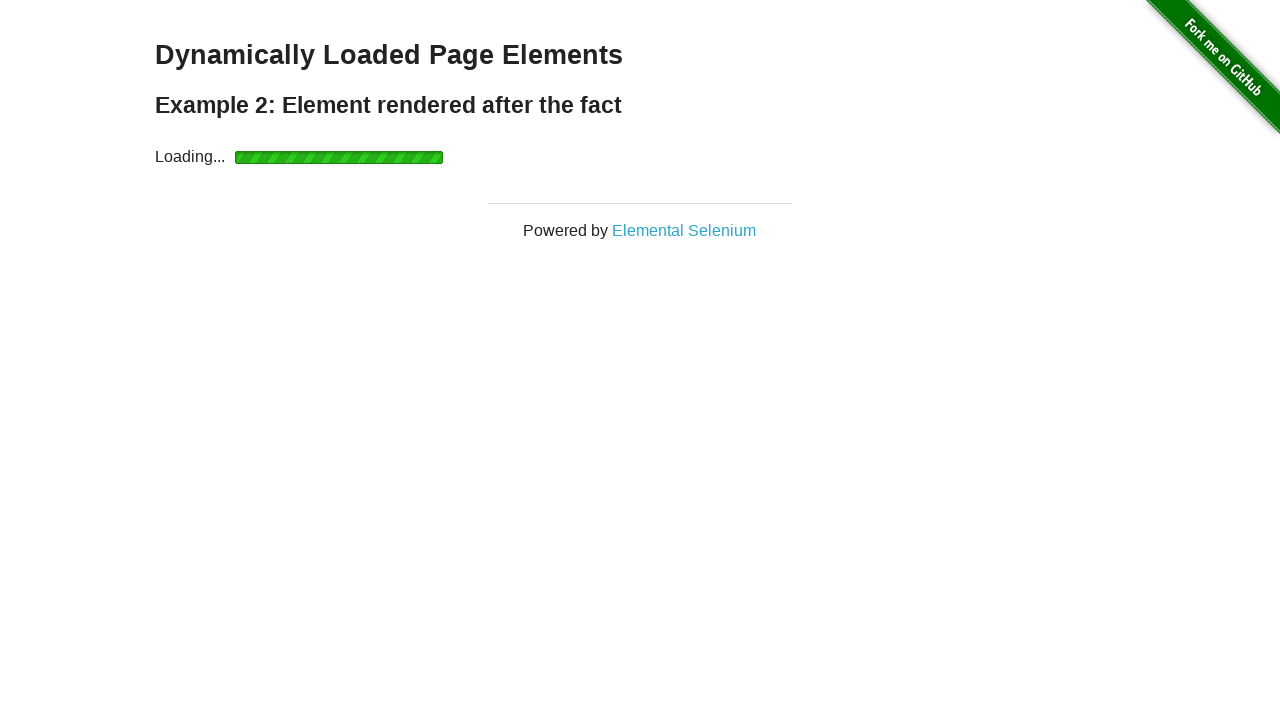

Waited for dynamically loaded element to appear
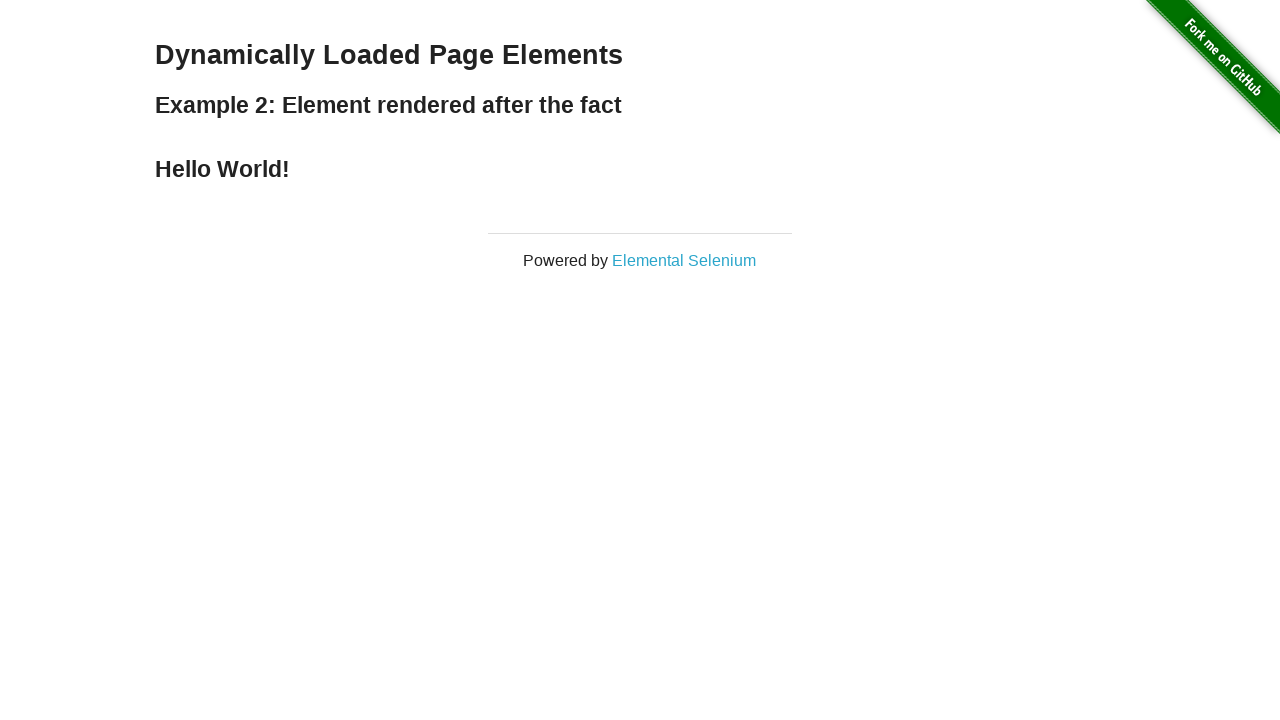

Retrieved dynamically loaded element text: Hello World!
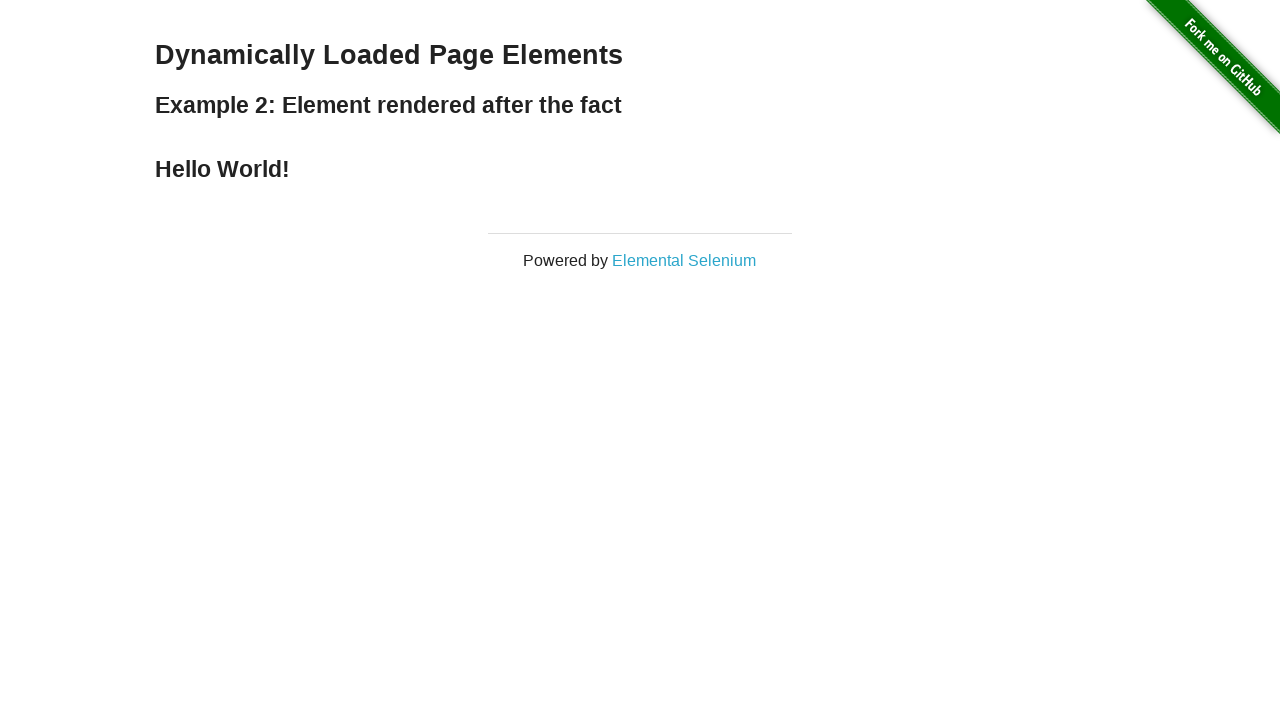

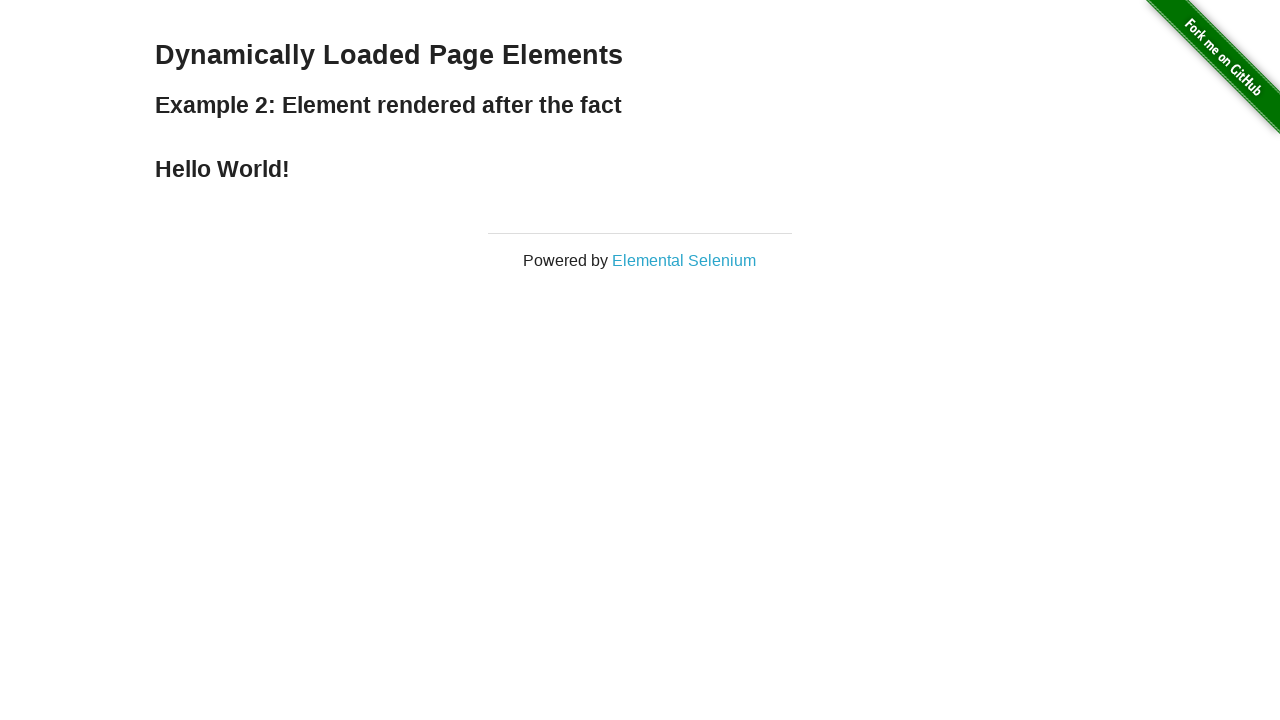